Tests the search functionality on python.org by entering "pycon" as a search query and verifying that results are returned.

Starting URL: http://www.python.org

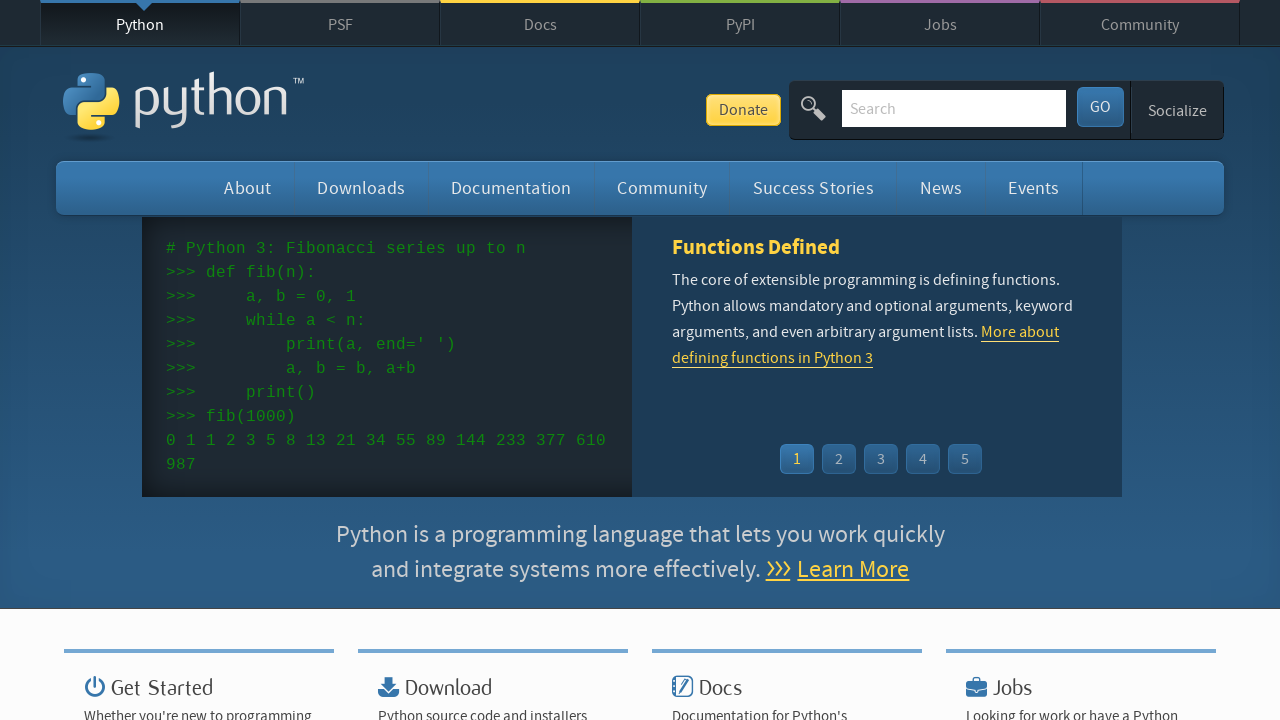

Verified 'Python' is in page title
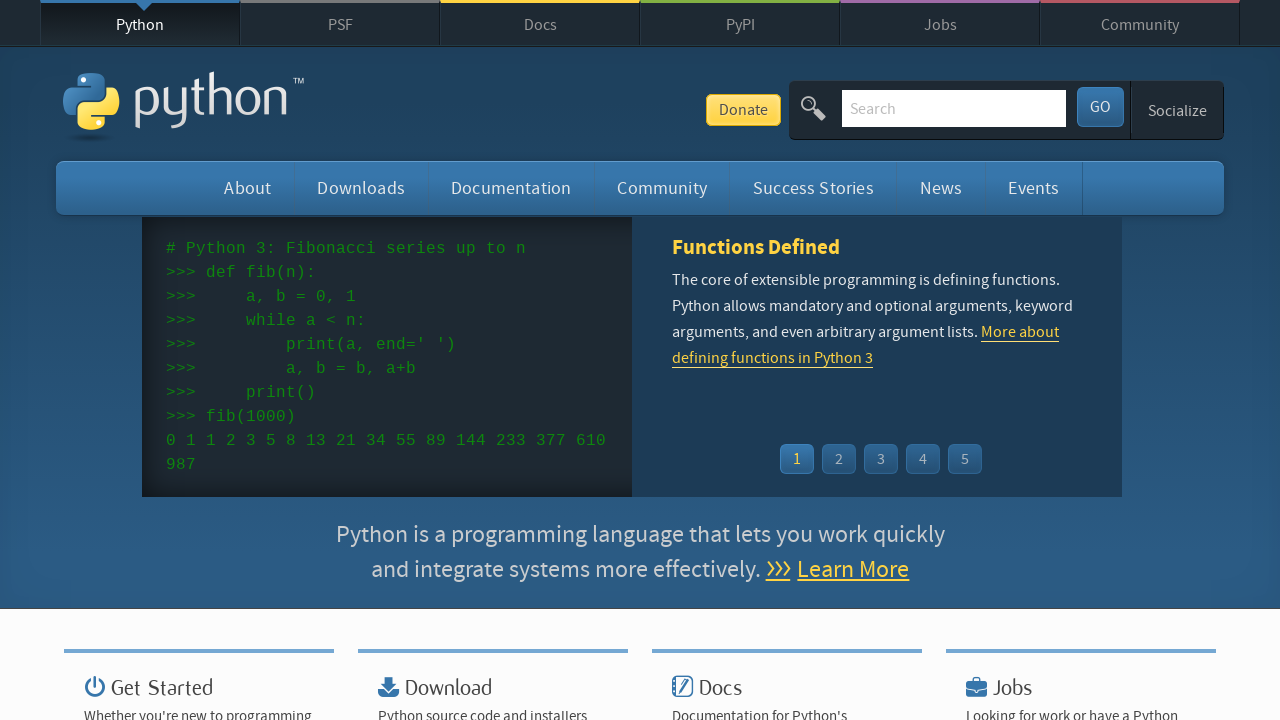

Filled search box with 'pycon' on input[name='q']
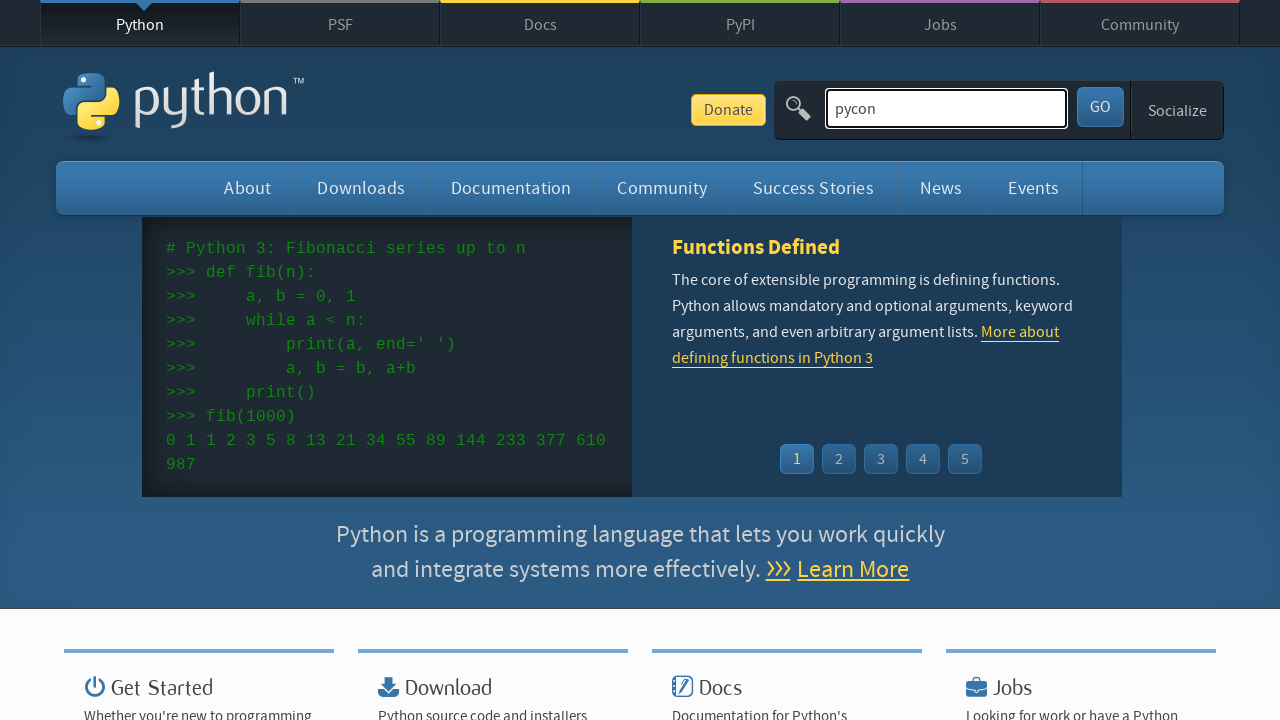

Pressed Enter to submit search query on input[name='q']
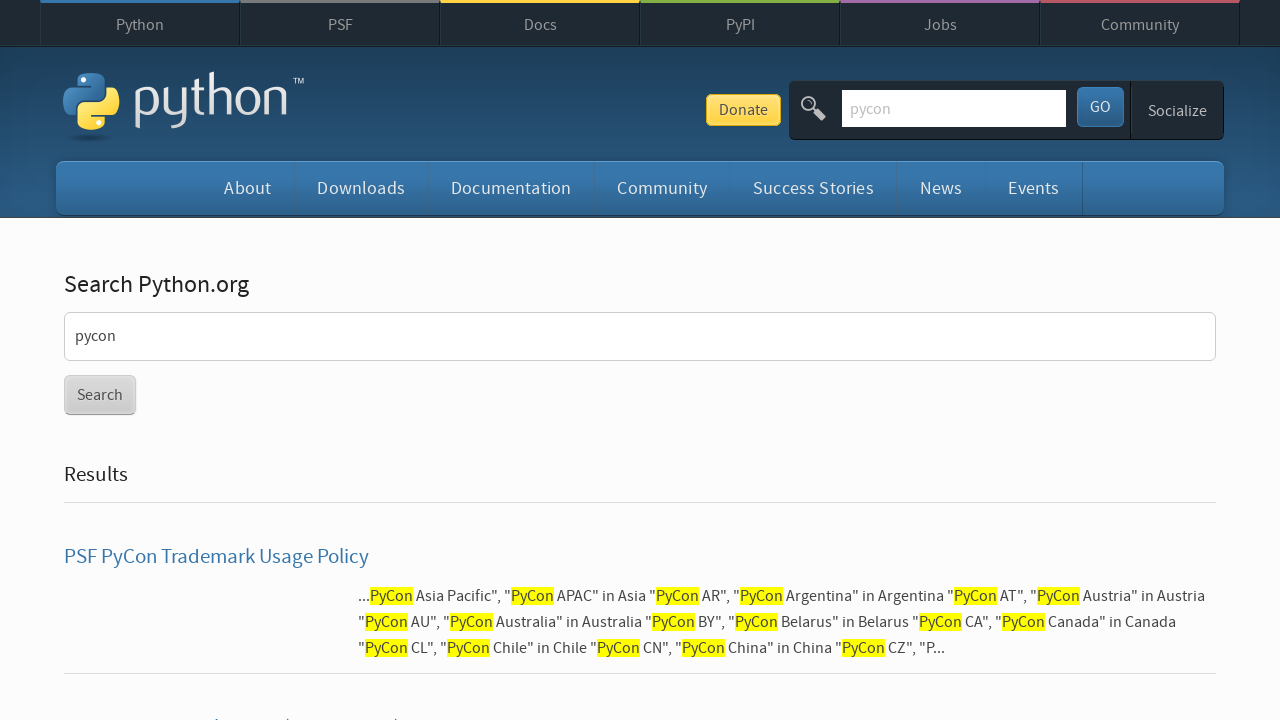

Waited for page to load after search
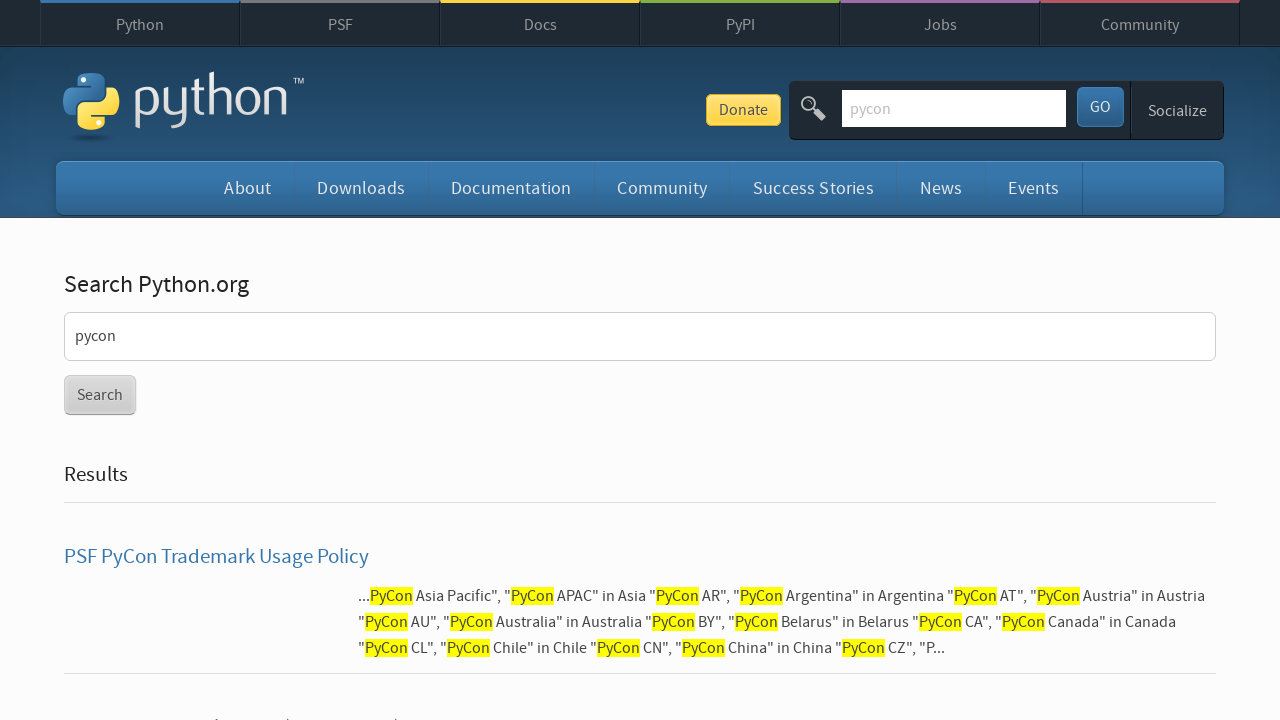

Verified search results were returned (no 'No results found' message)
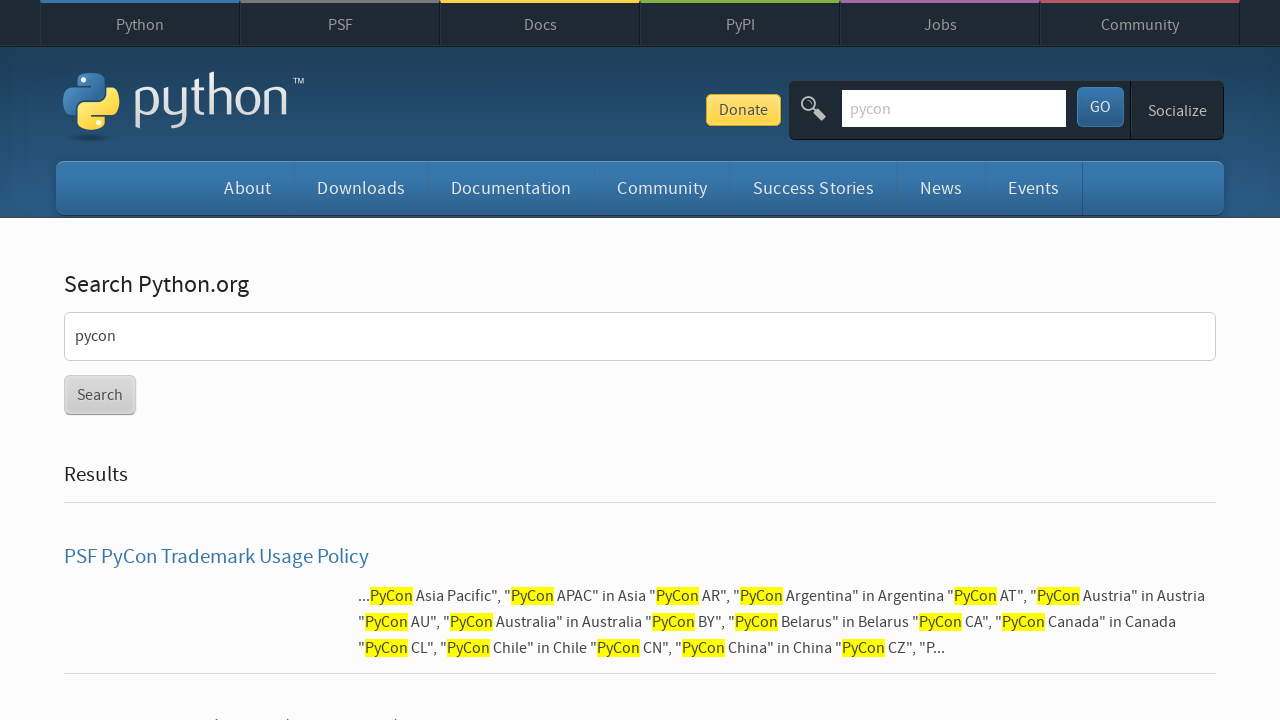

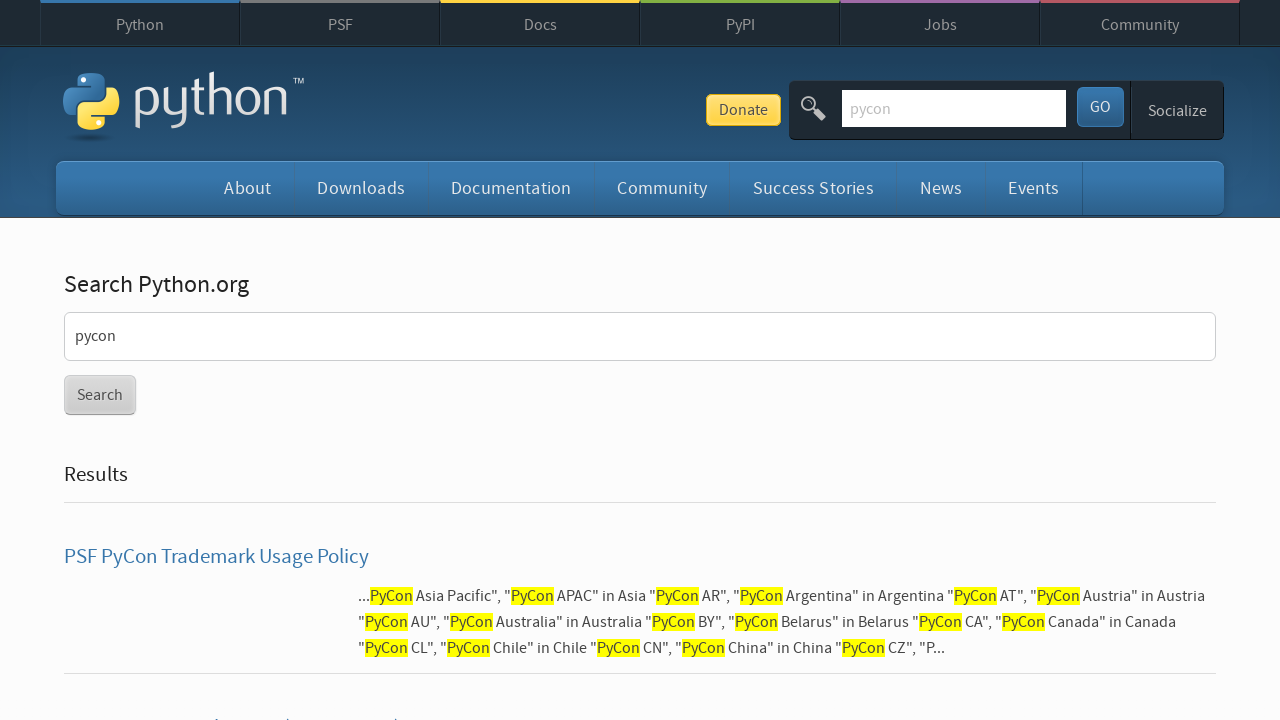